Tests handling of a JavaScript confirm dialog by setting up a dialog handler to accept the confirm, clicking the trigger button, and verifying the result.

Starting URL: https://the-internet.herokuapp.com/javascript_alerts

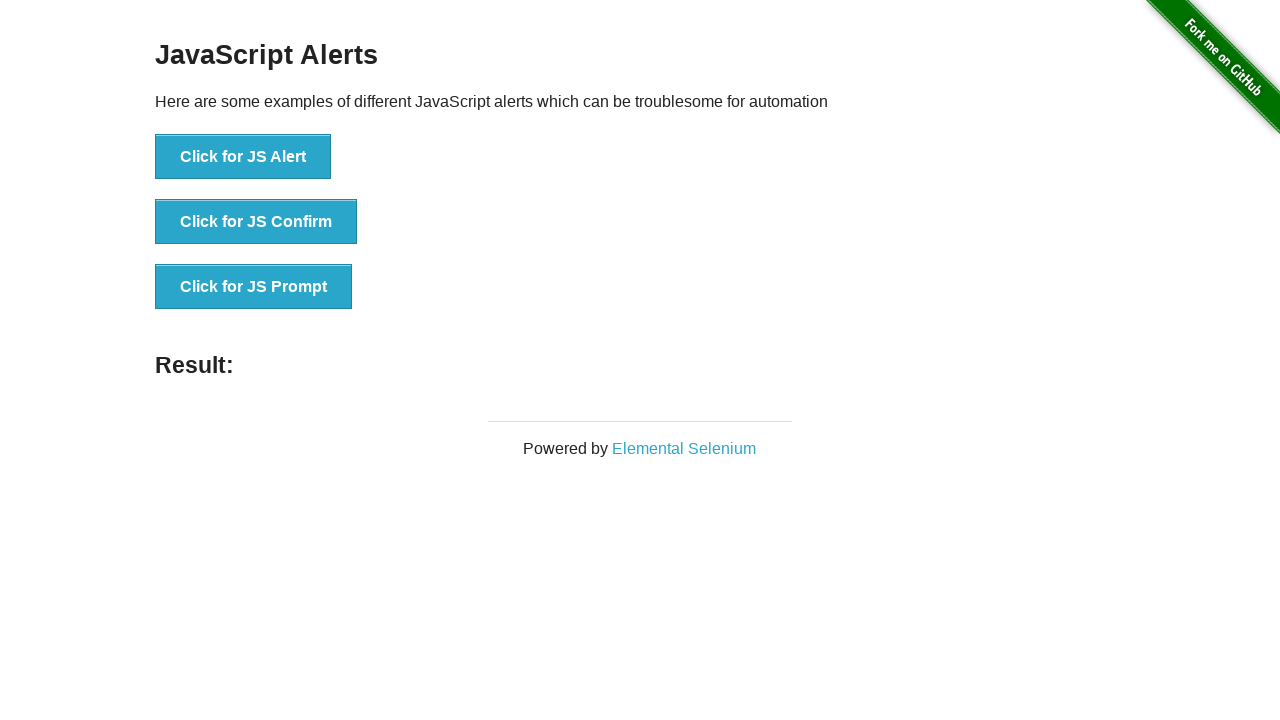

Clicked button to trigger JS Confirm dialog at (256, 222) on xpath=//button[text()='Click for JS Confirm']
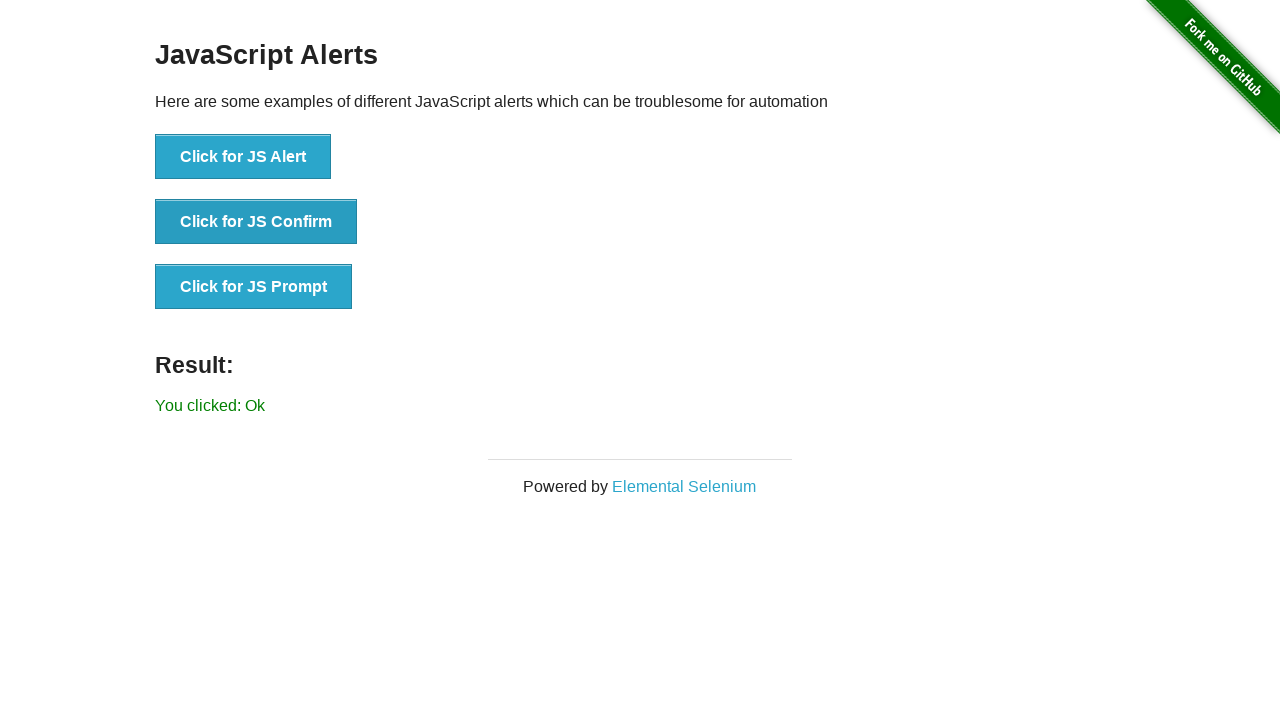

Result element appeared on page
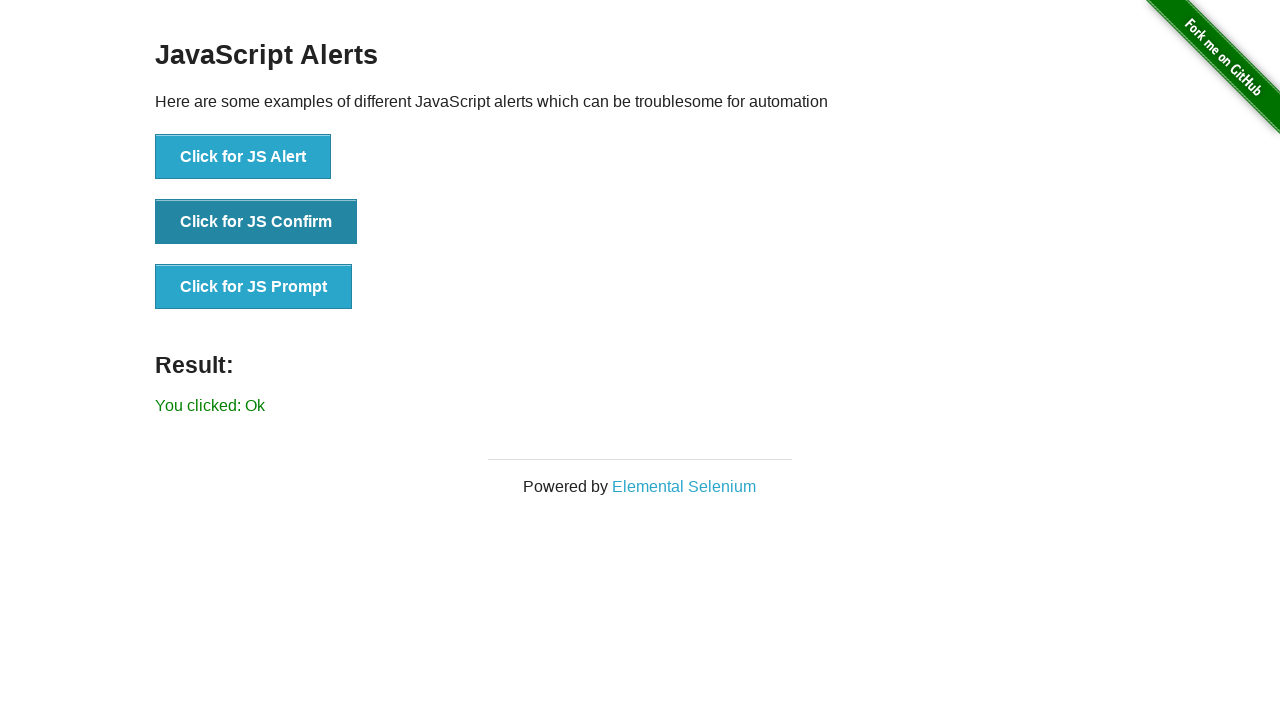

Retrieved result text: You clicked: Ok
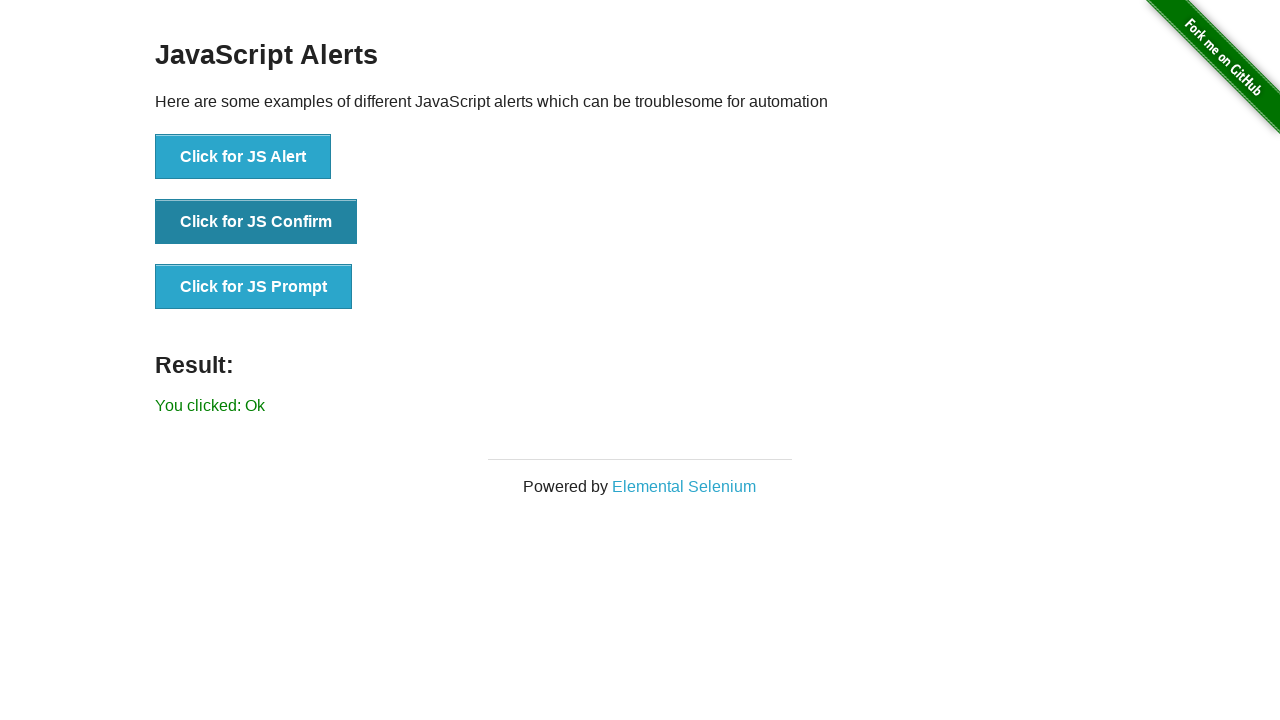

Printed result to console: You clicked: Ok
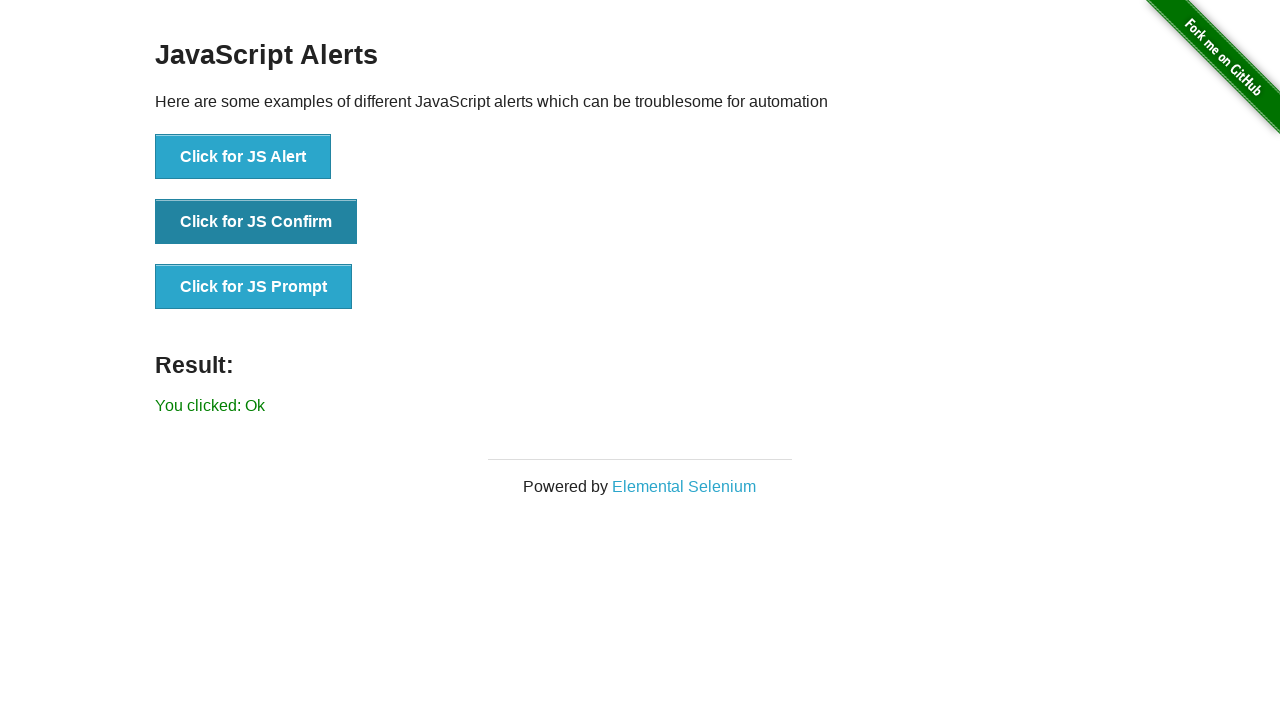

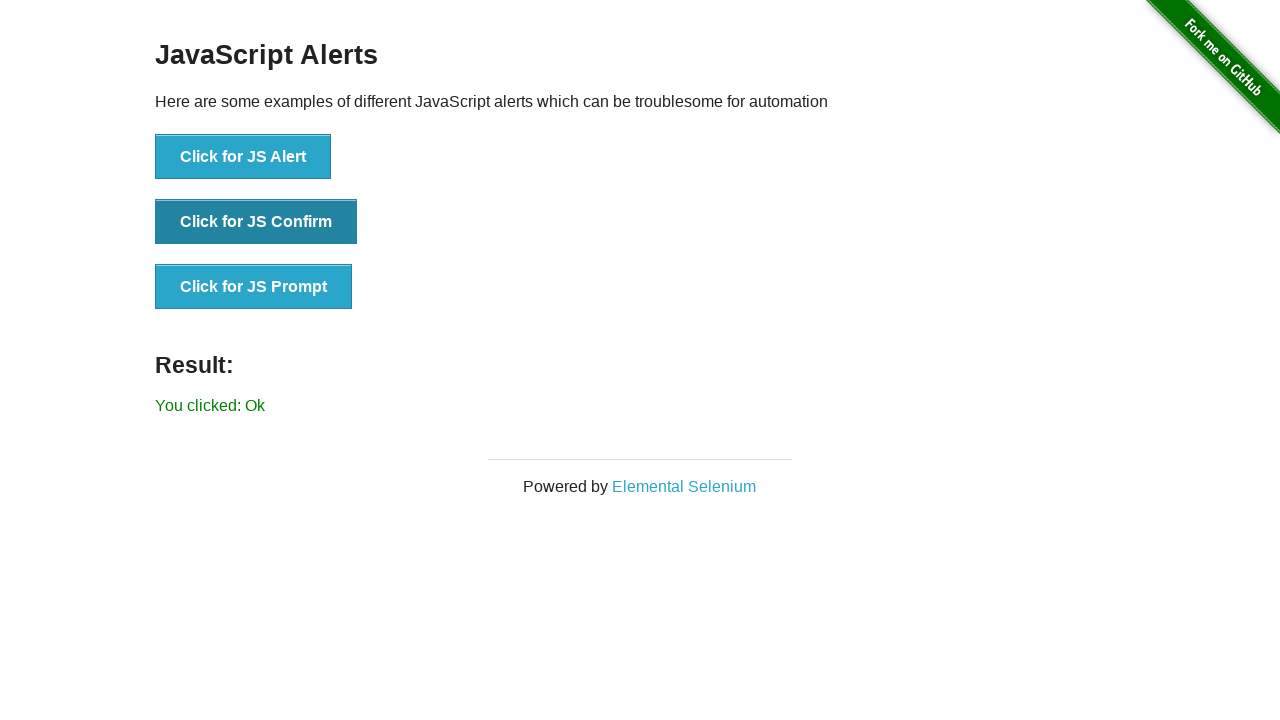